Tests page scrolling functionality by performing various scroll operations including scrolling down, further down, back up, and then to a specific position on a website.

Starting URL: https://vctcpune.com/

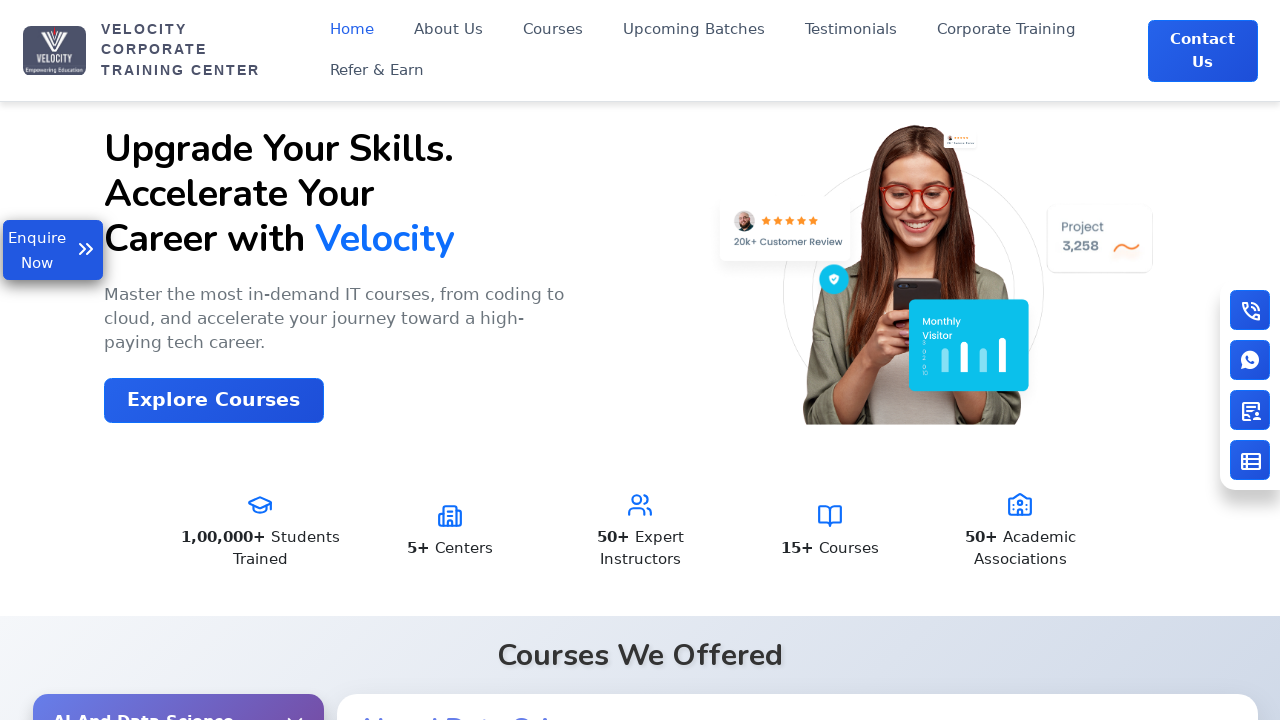

Scrolled down by 2000 pixels
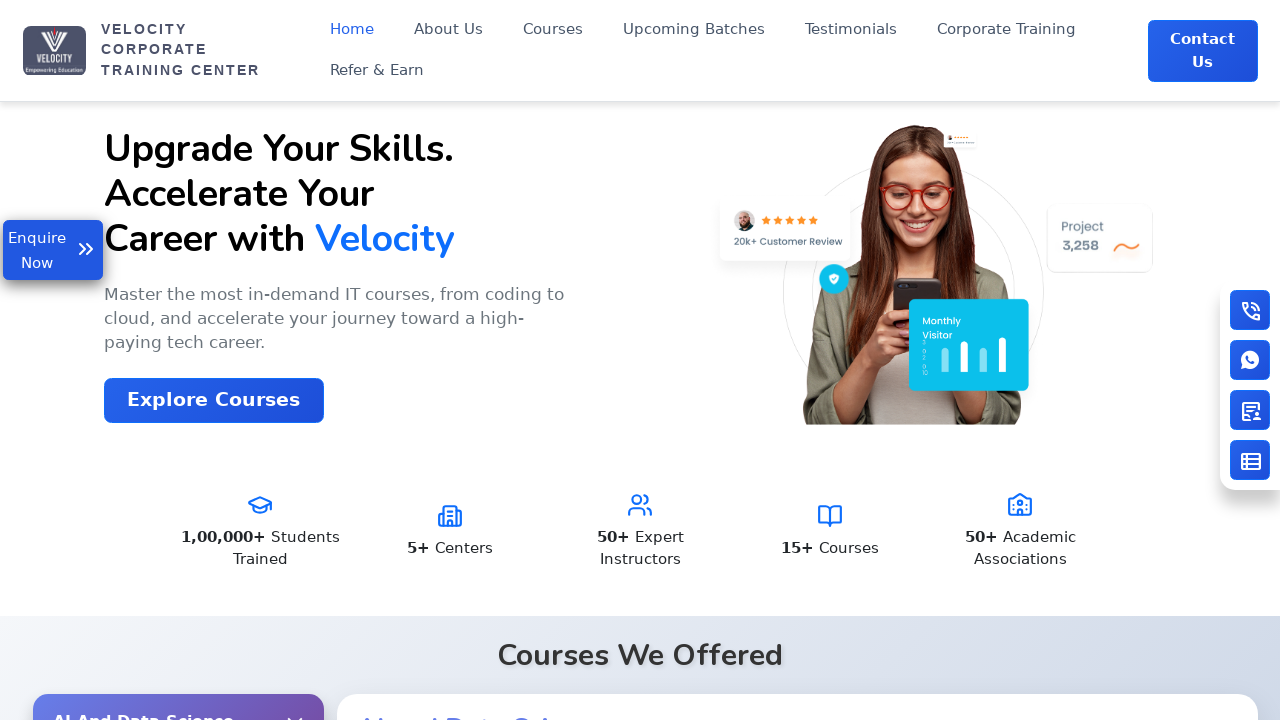

Waited for initial scroll to complete
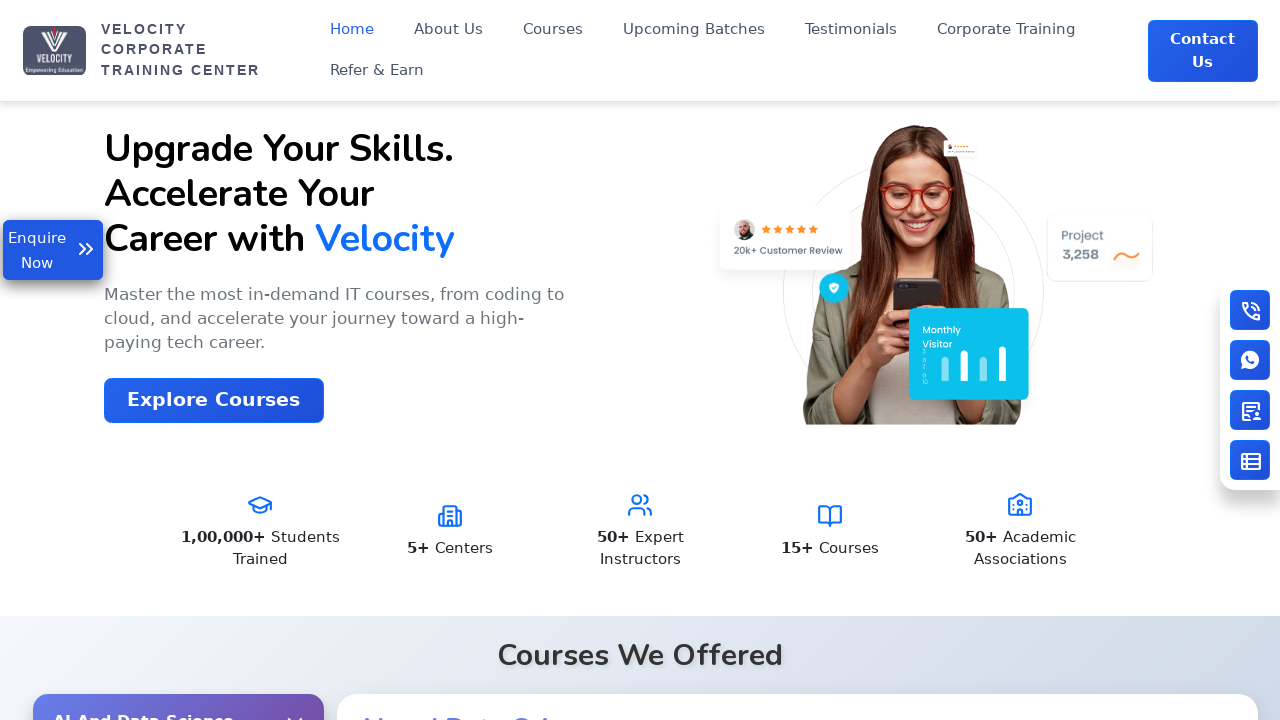

Scrolled down further by 5000 pixels
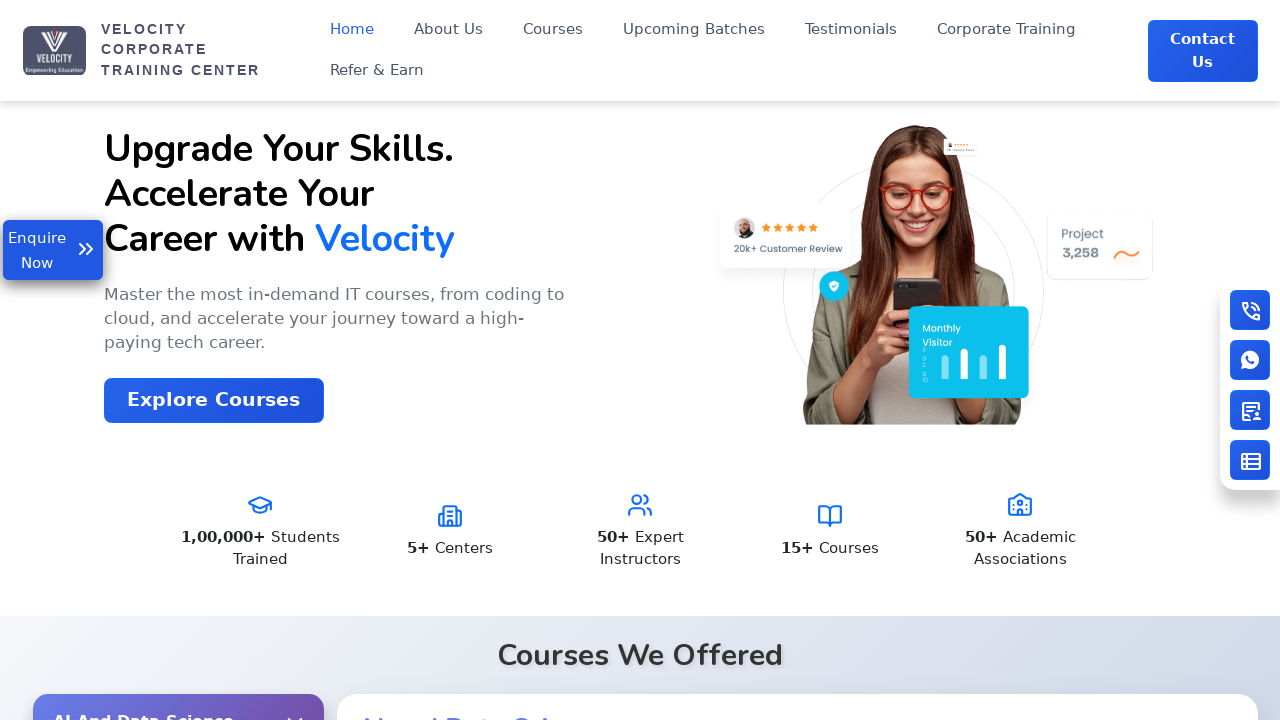

Waited for second scroll to complete
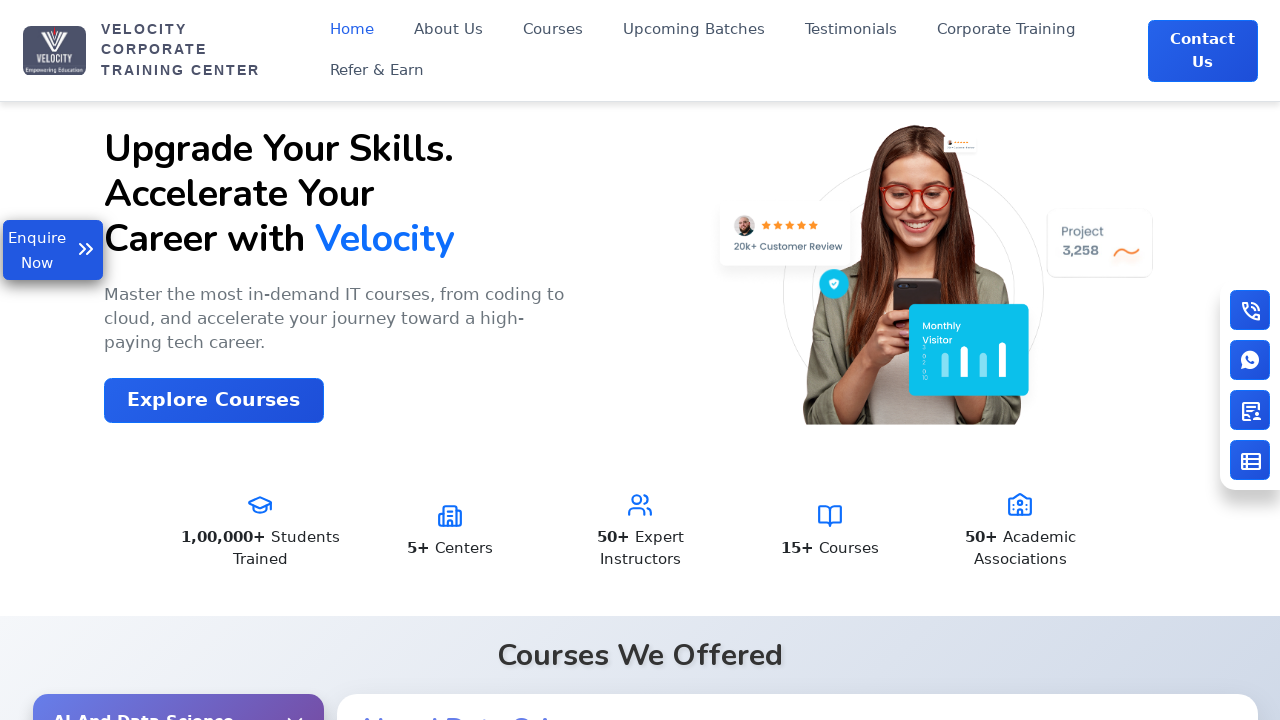

Scrolled back up by 5000 pixels
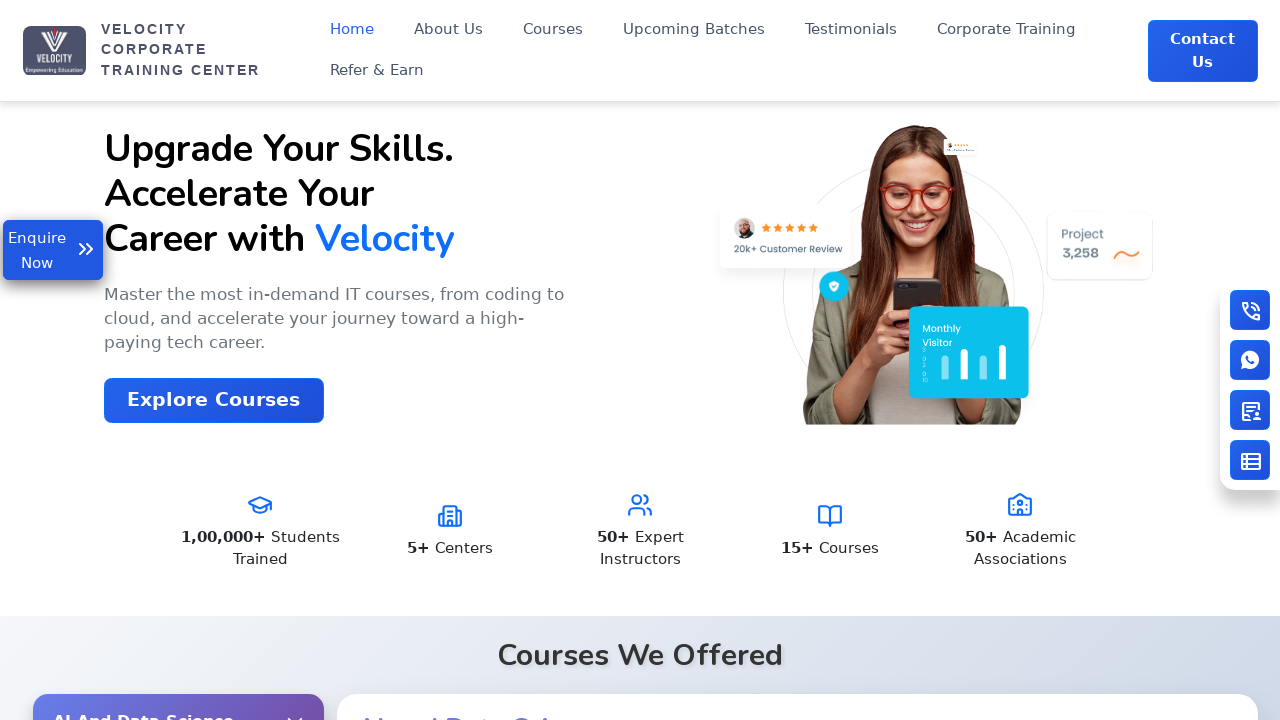

Scrolled to specific position (100, 100)
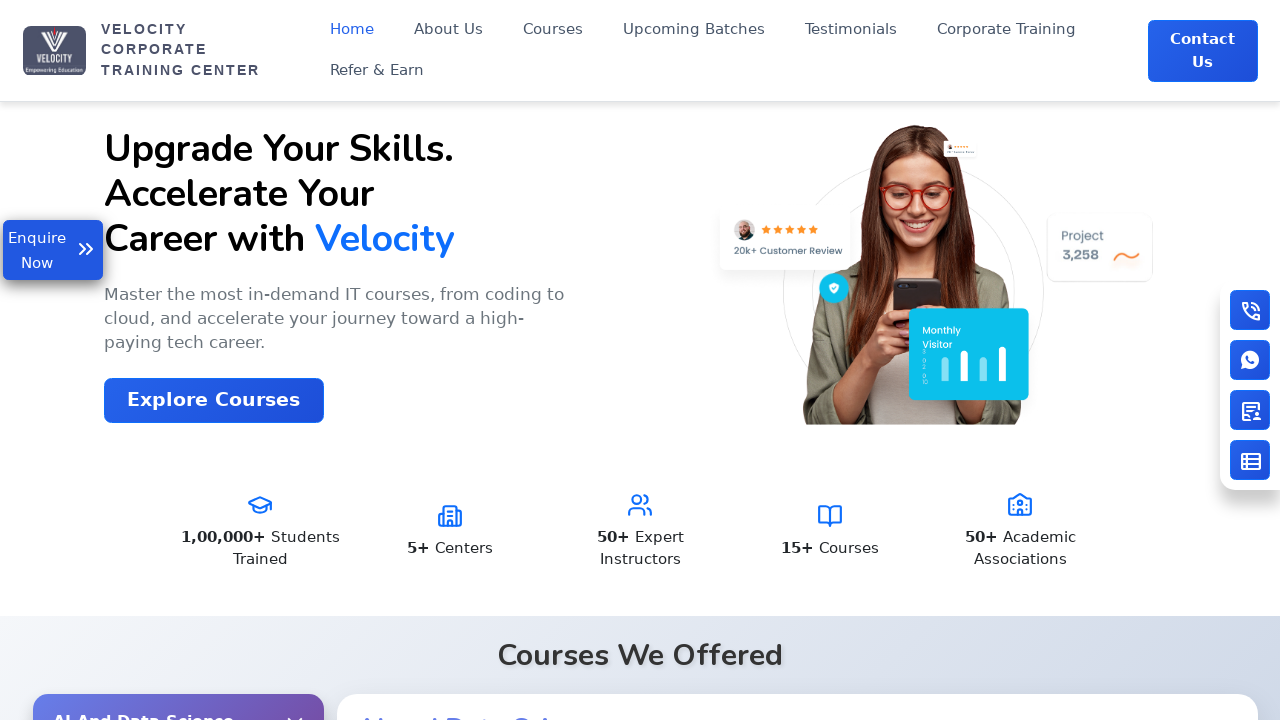

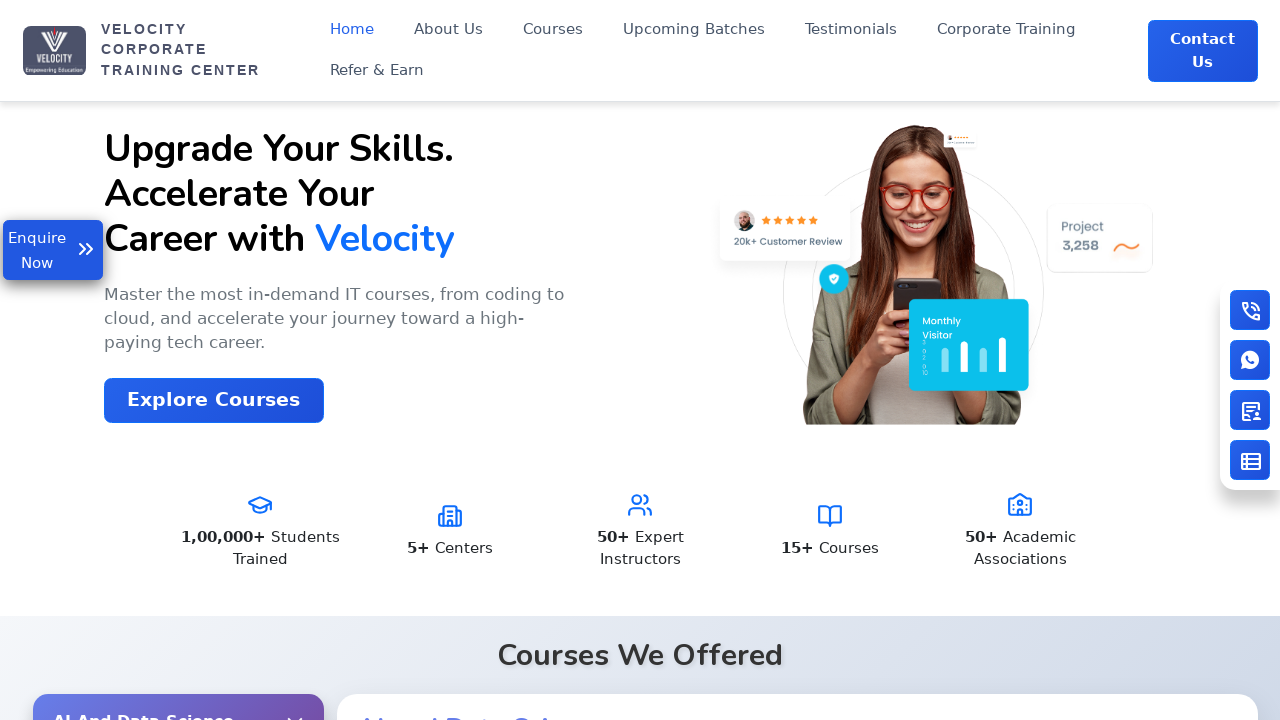